Tests the RIT Tiger Center class search functionality by selecting a term from a dropdown, entering a class name in the search field, clicking the search button, and waiting for results to load.

Starting URL: https://tigercenter.rit.edu/tigerCenterApp/api/class-search

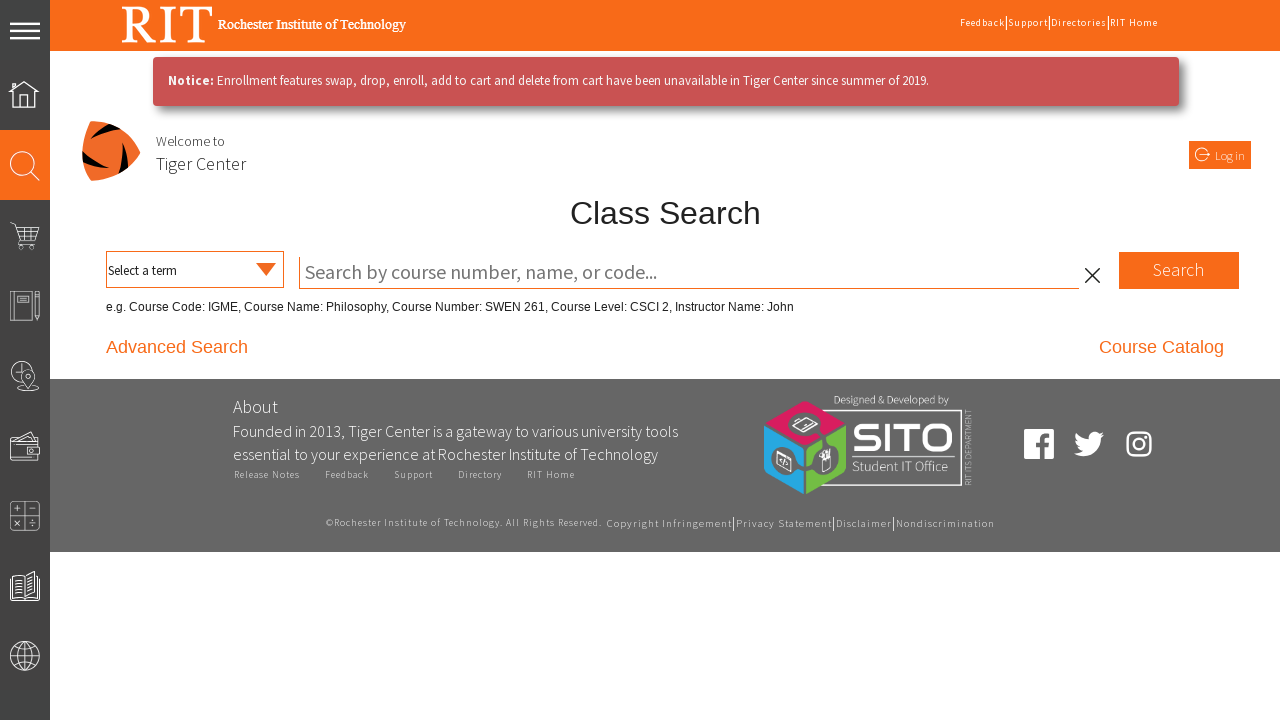

Waited for page to load (1000ms timeout)
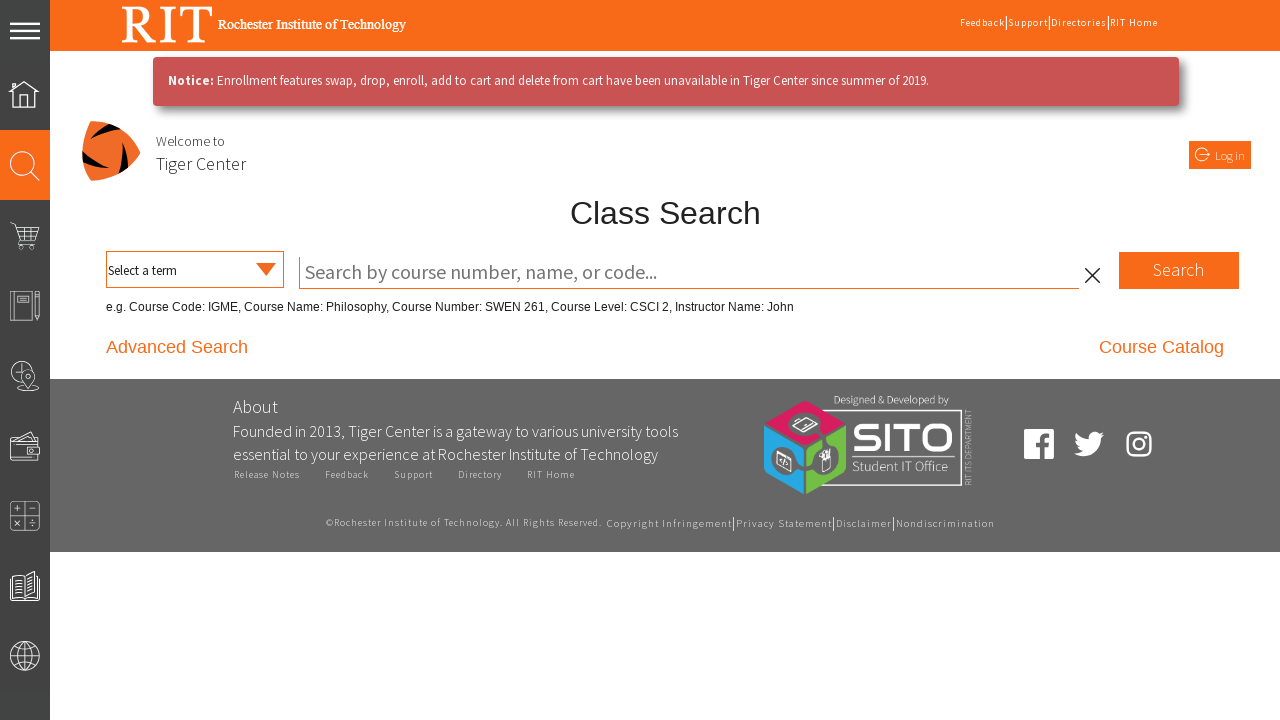

Clicked term dropdown at (183, 271) on select >> nth=0
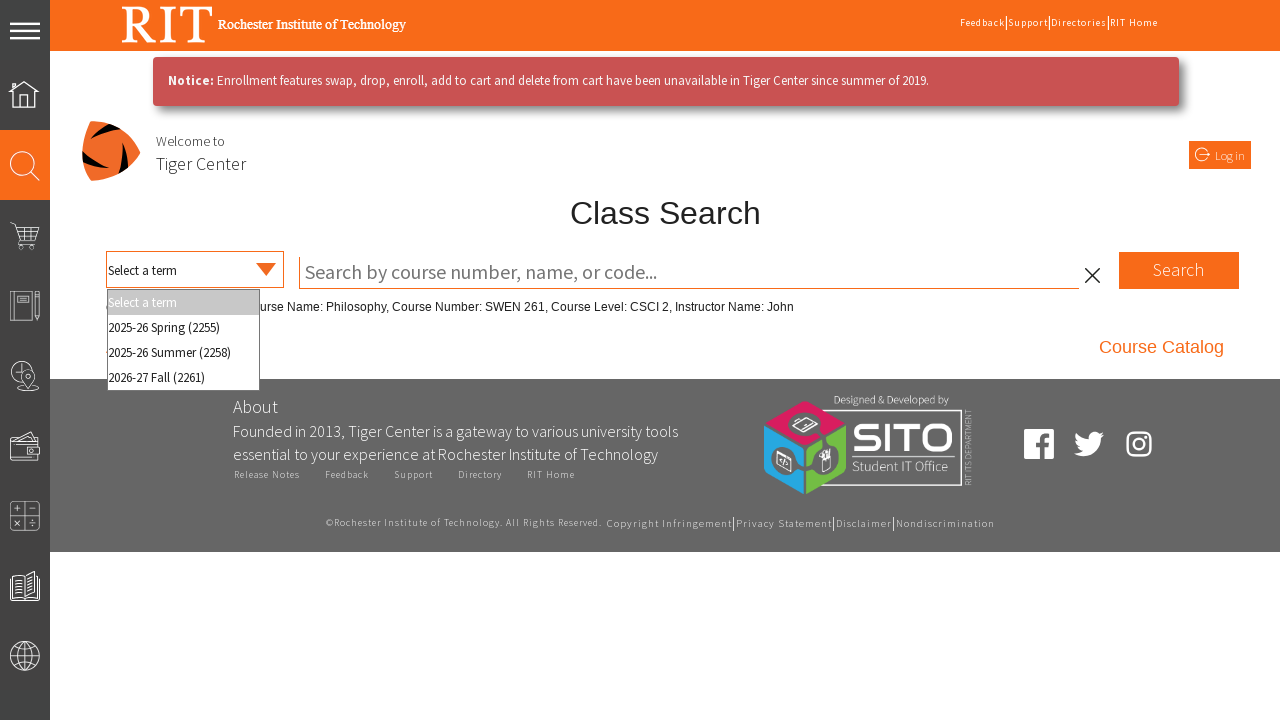

Pressed ArrowDown to navigate dropdown options on select >> nth=0
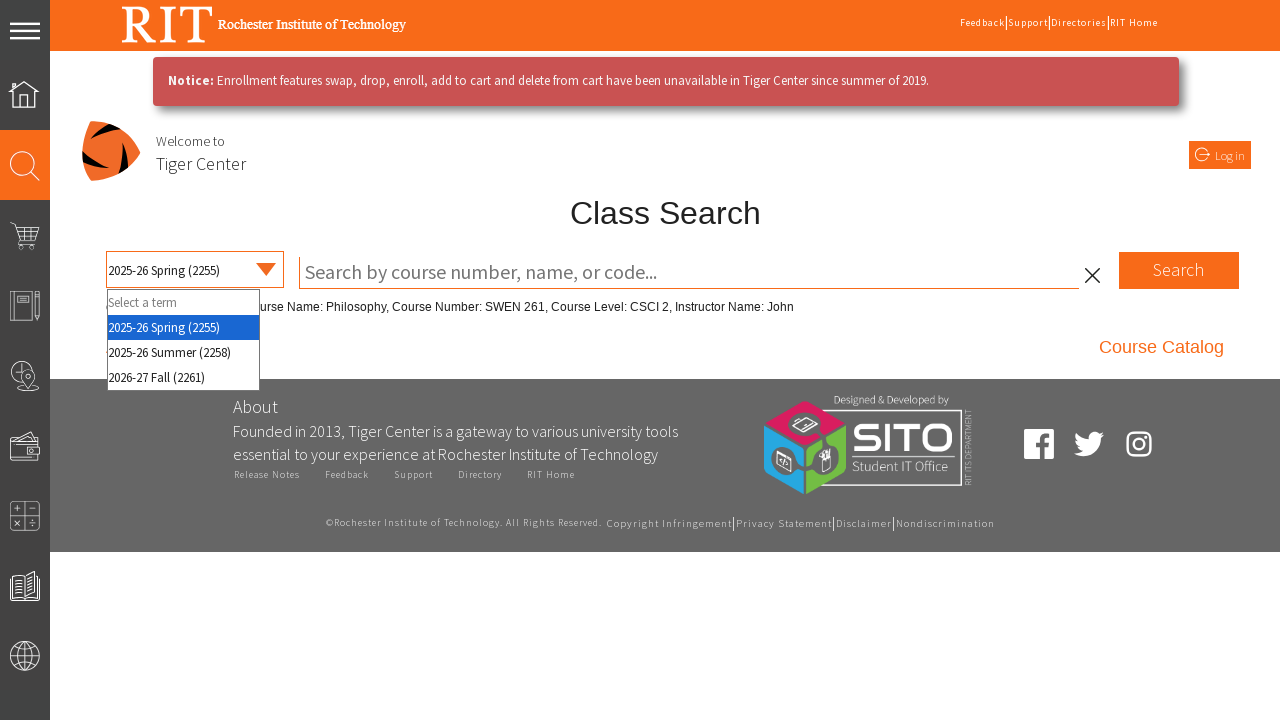

Pressed Enter to select term from dropdown on select >> nth=0
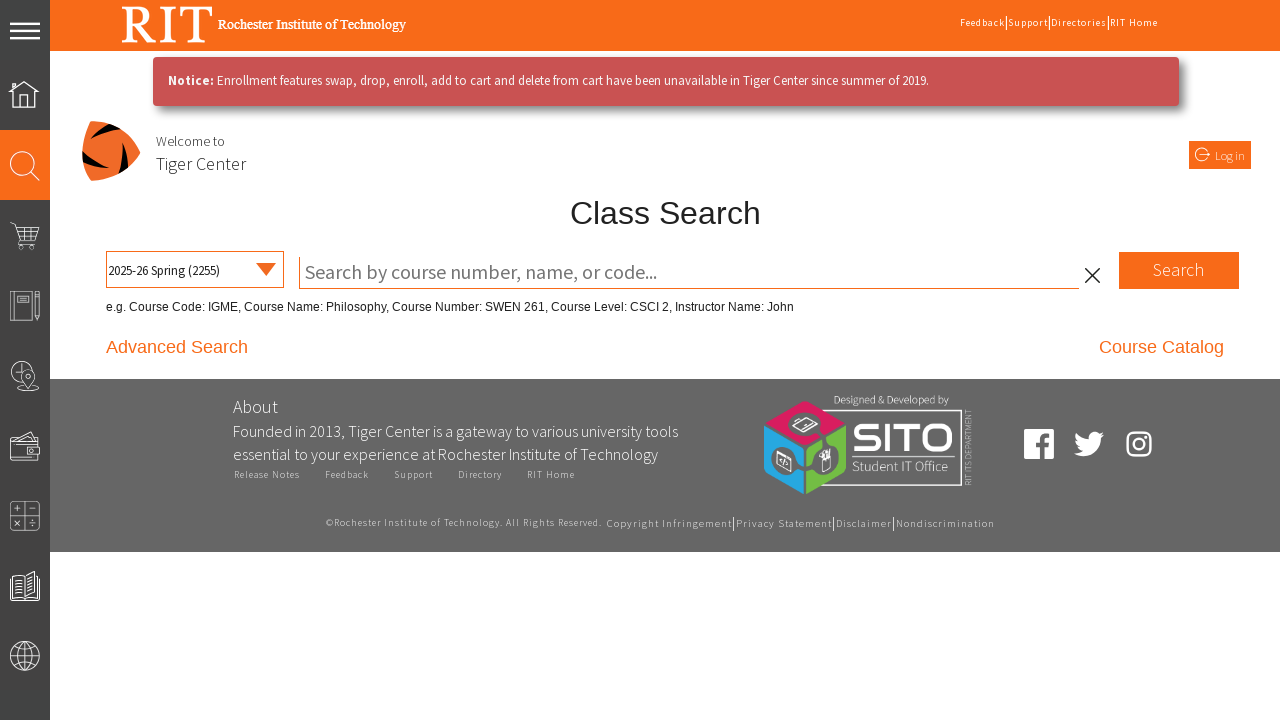

Clicked search input field at (689, 273) on #ng2Completer input >> nth=0
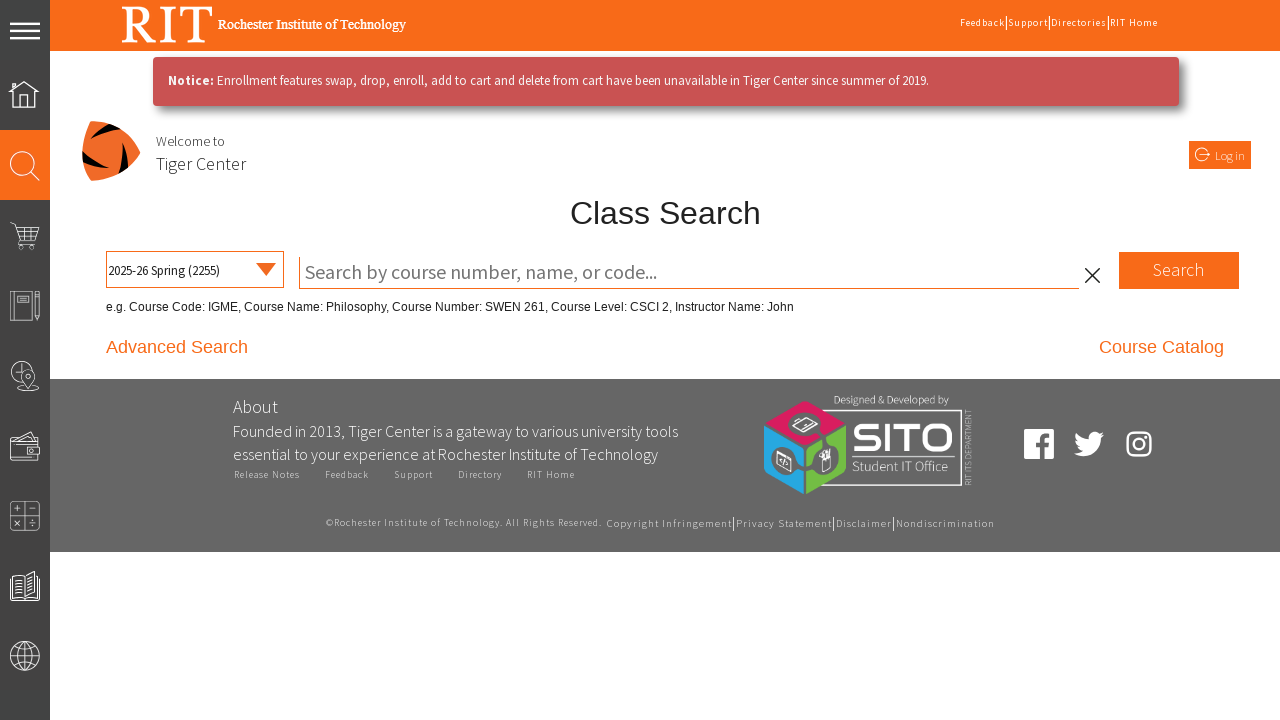

Entered 'SWEN-352' in search field on #ng2Completer input >> nth=0
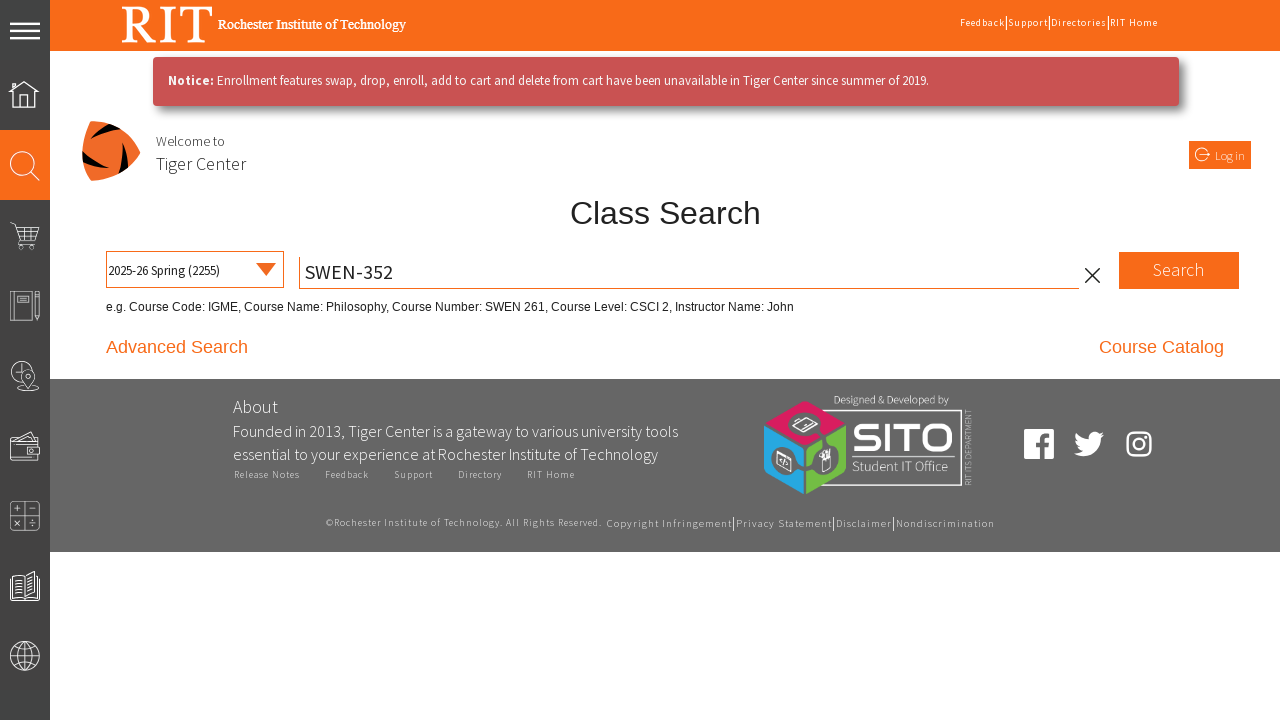

Clicked search button at (1179, 270) on .classSearchSearchButtonText
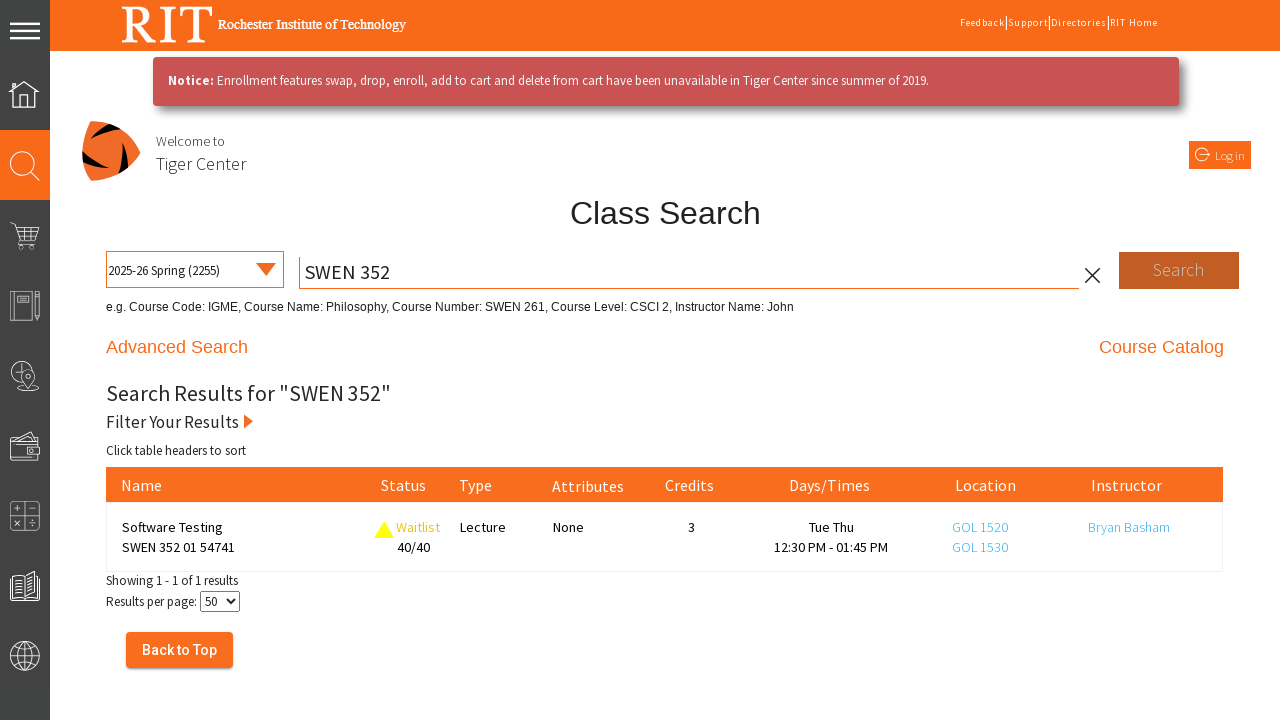

Search results container loaded
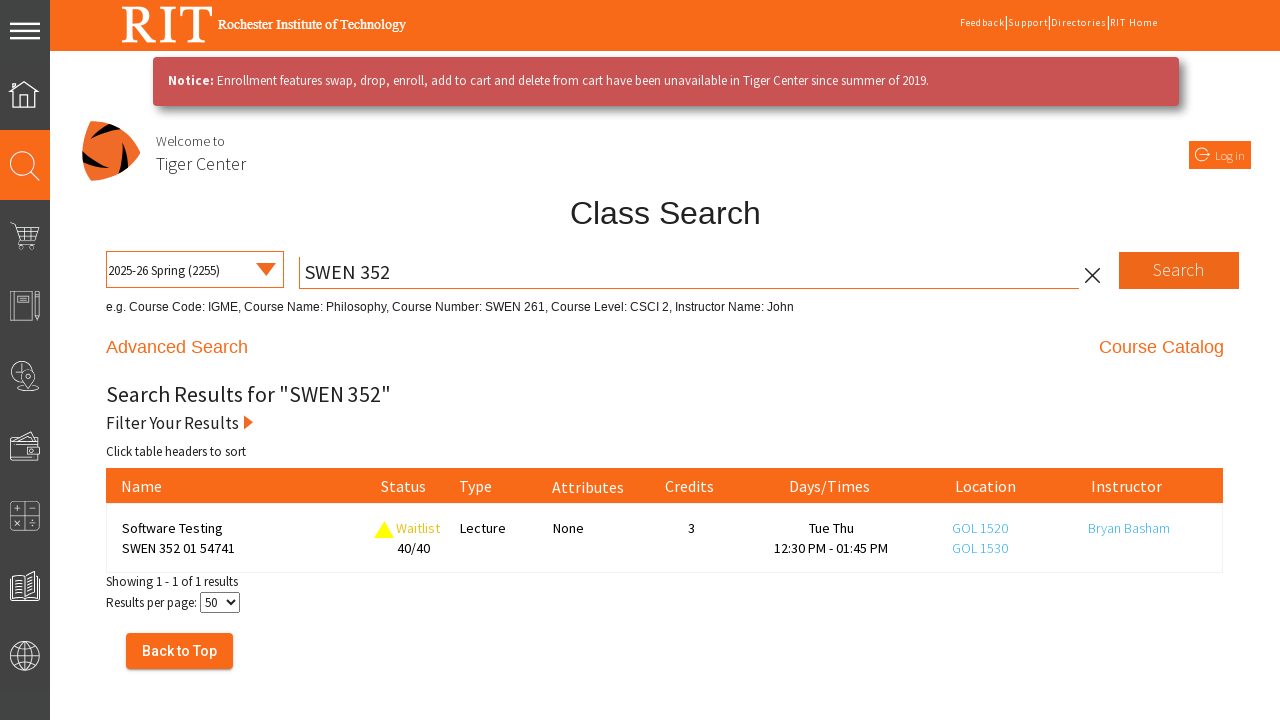

Search results rows appeared for SWEN-352
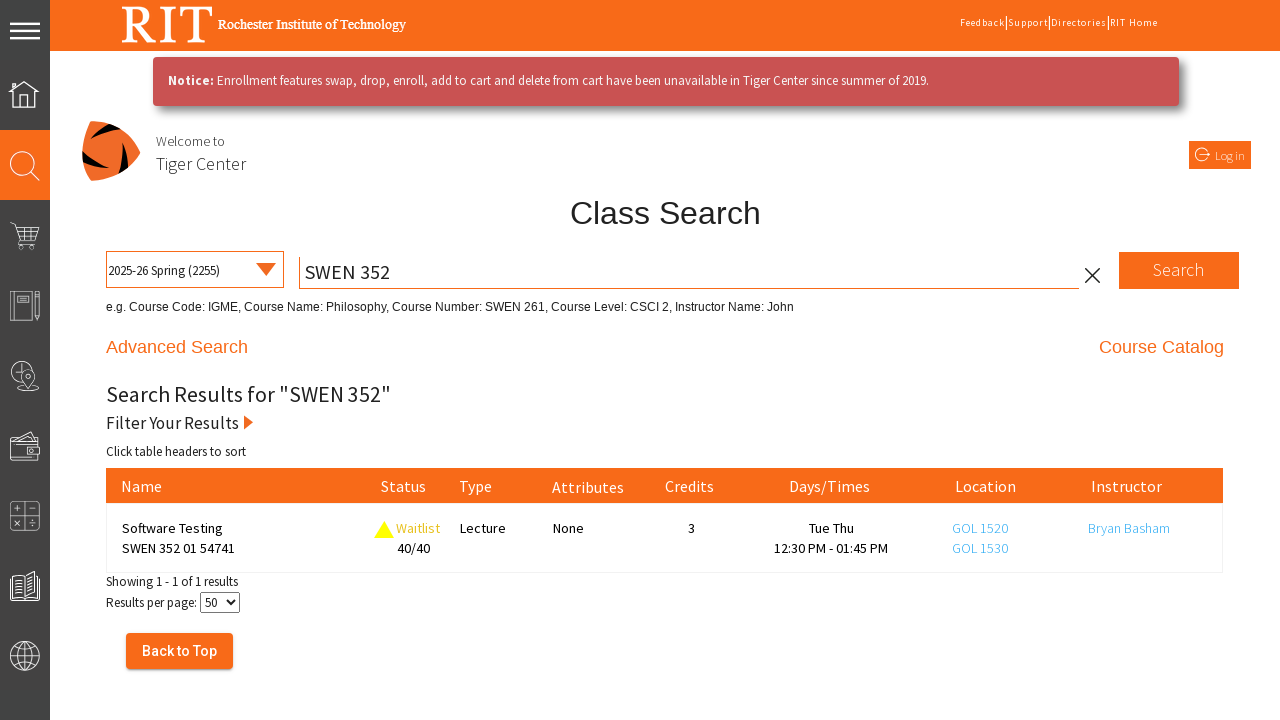

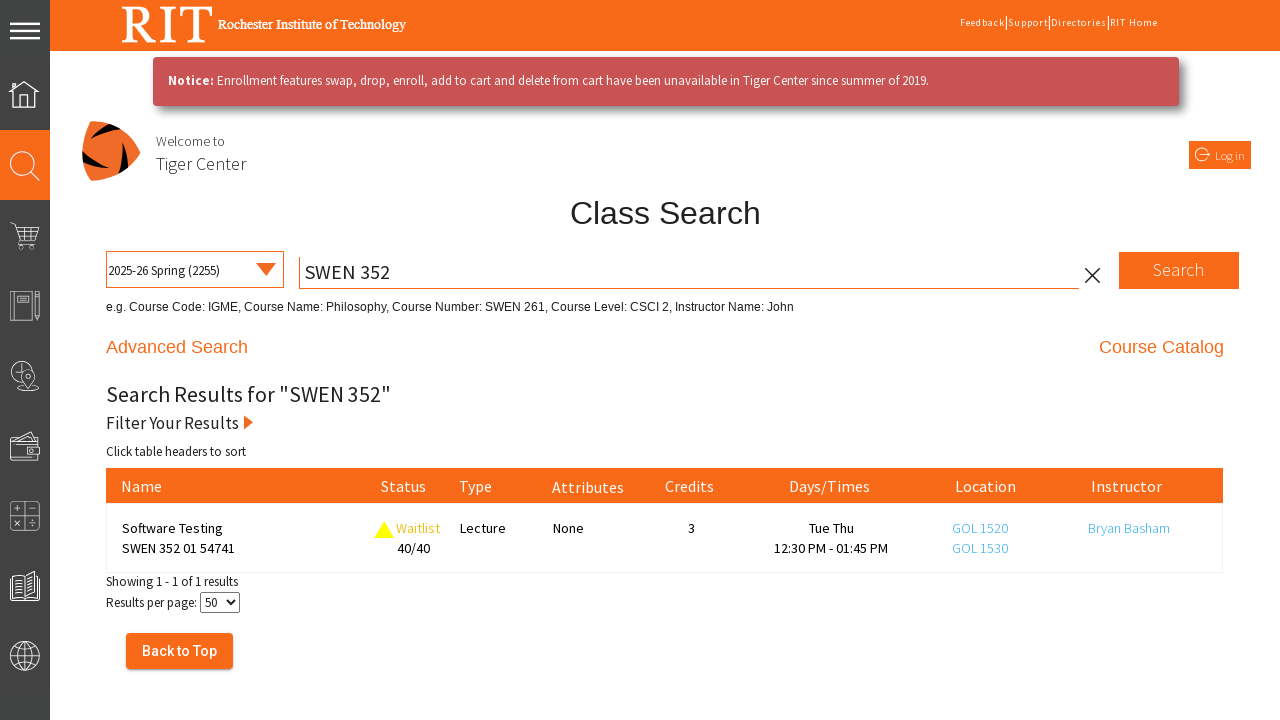